Tests navigation to the Faculty page by clicking through the People menu on the Computer Science department website

Starting URL: http://cse.uprm.edu

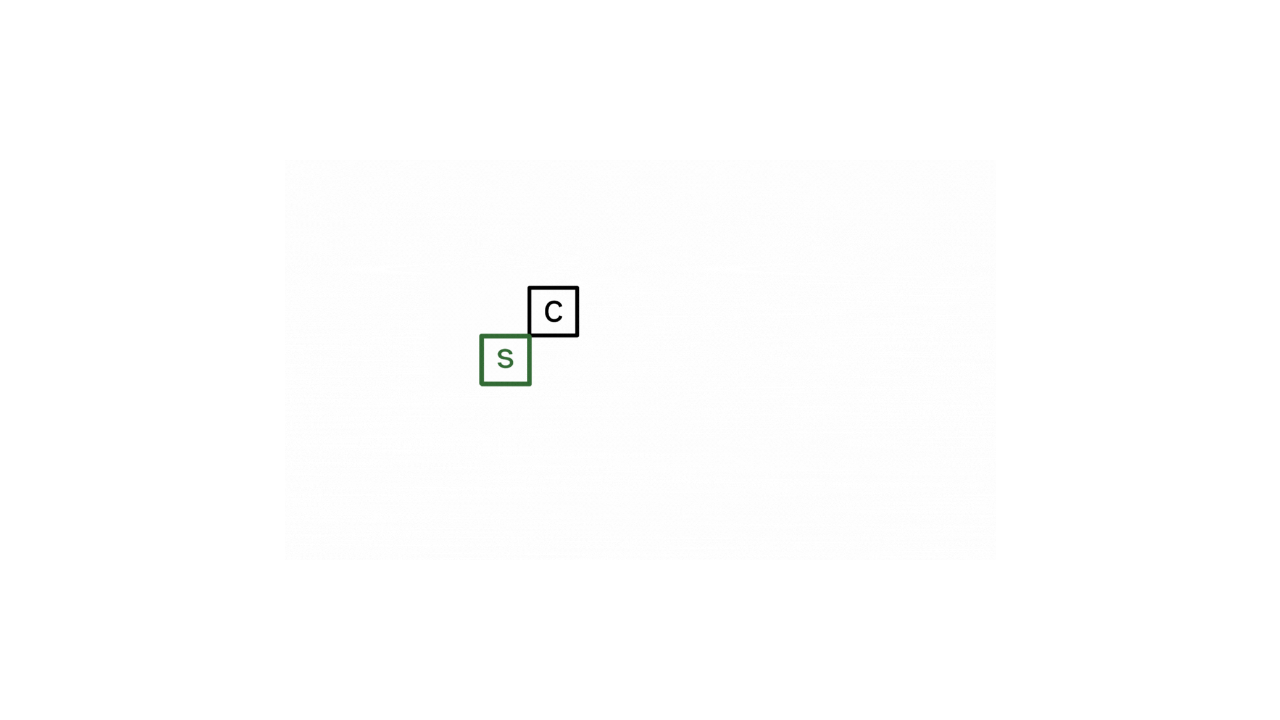

Clicked on the People menu at (860, 86) on xpath=//span[text()='People']
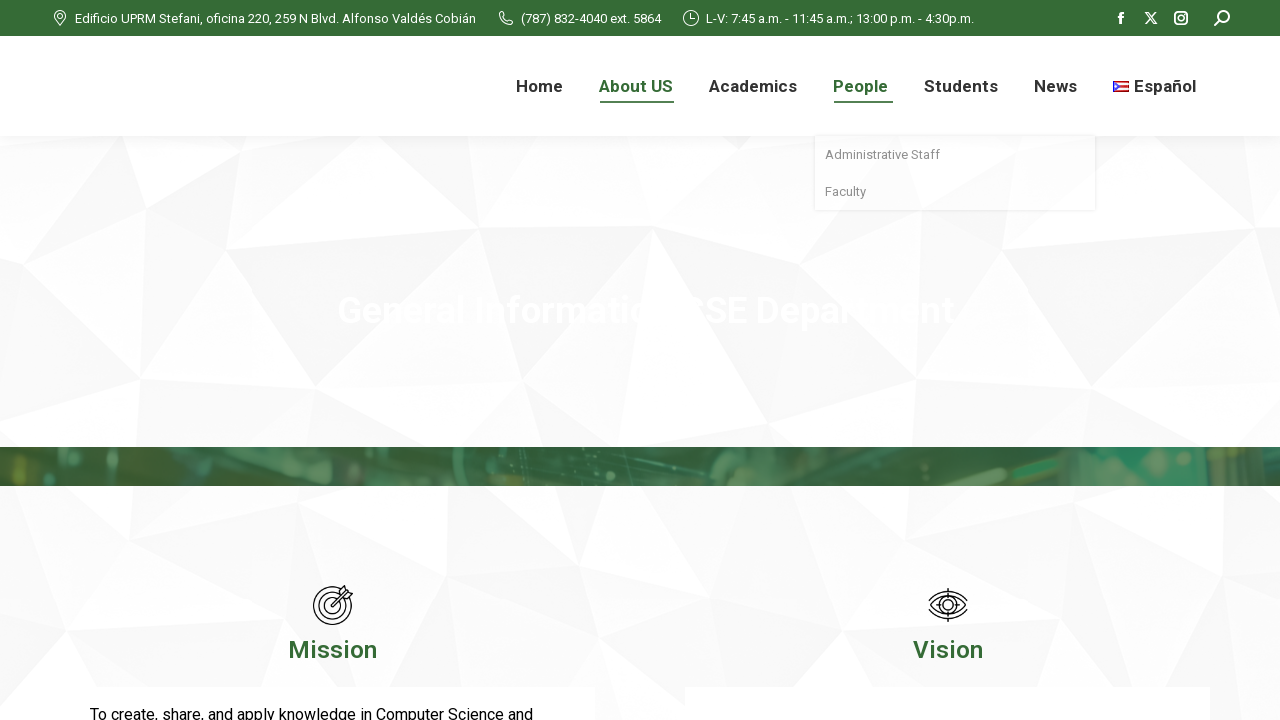

Waited for People menu to expand
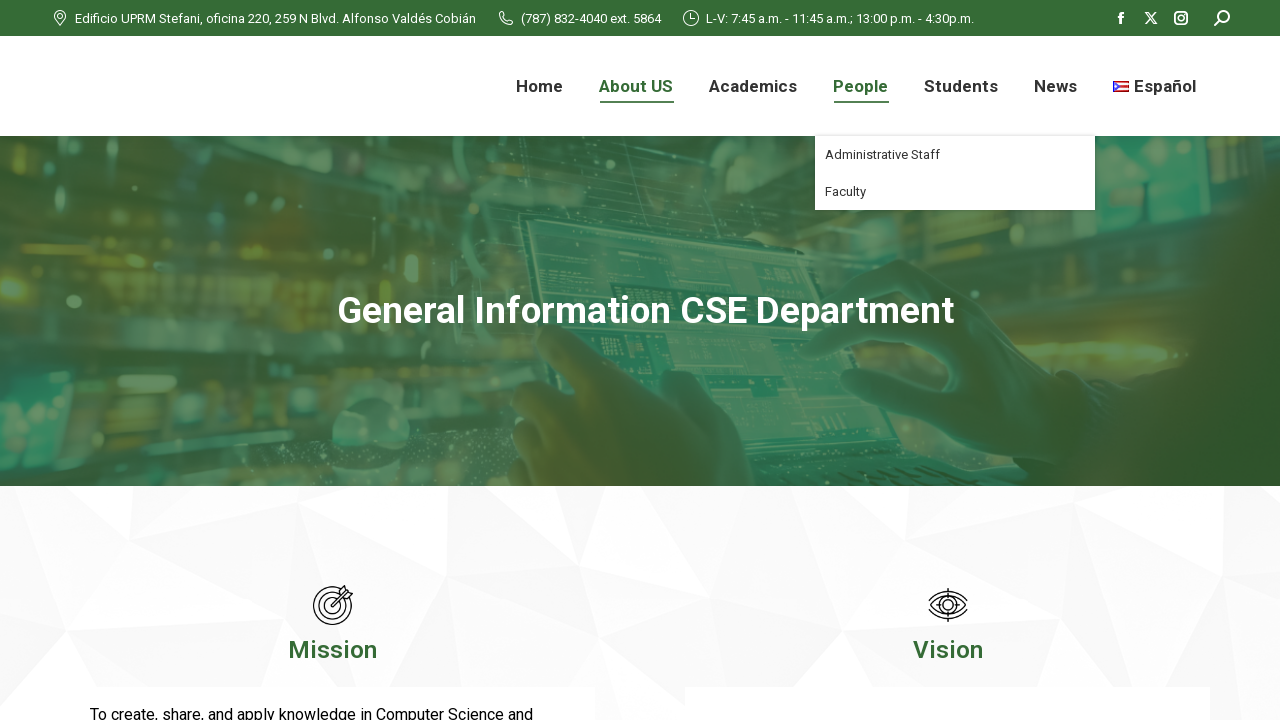

Clicked on the Faculty menu item at (845, 192) on xpath=//span[text()='Faculty']
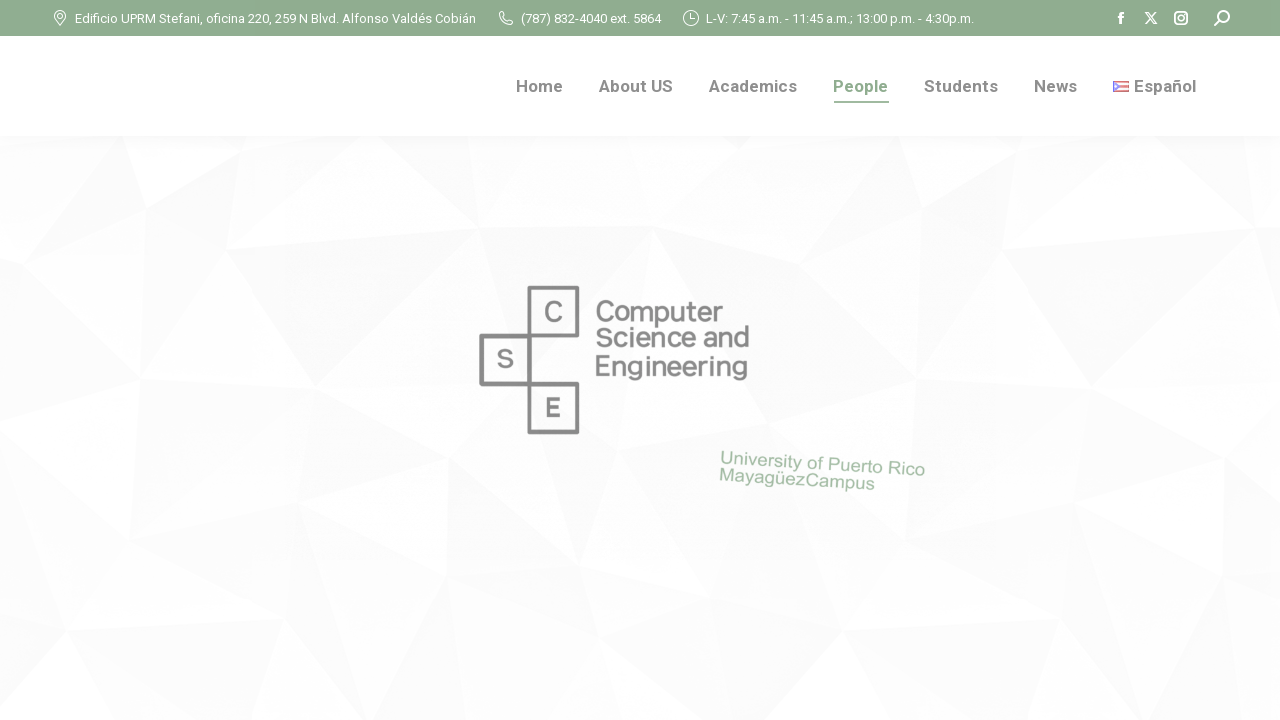

Navigated to Faculty page at https://www.uprm.edu/cse/faculty/
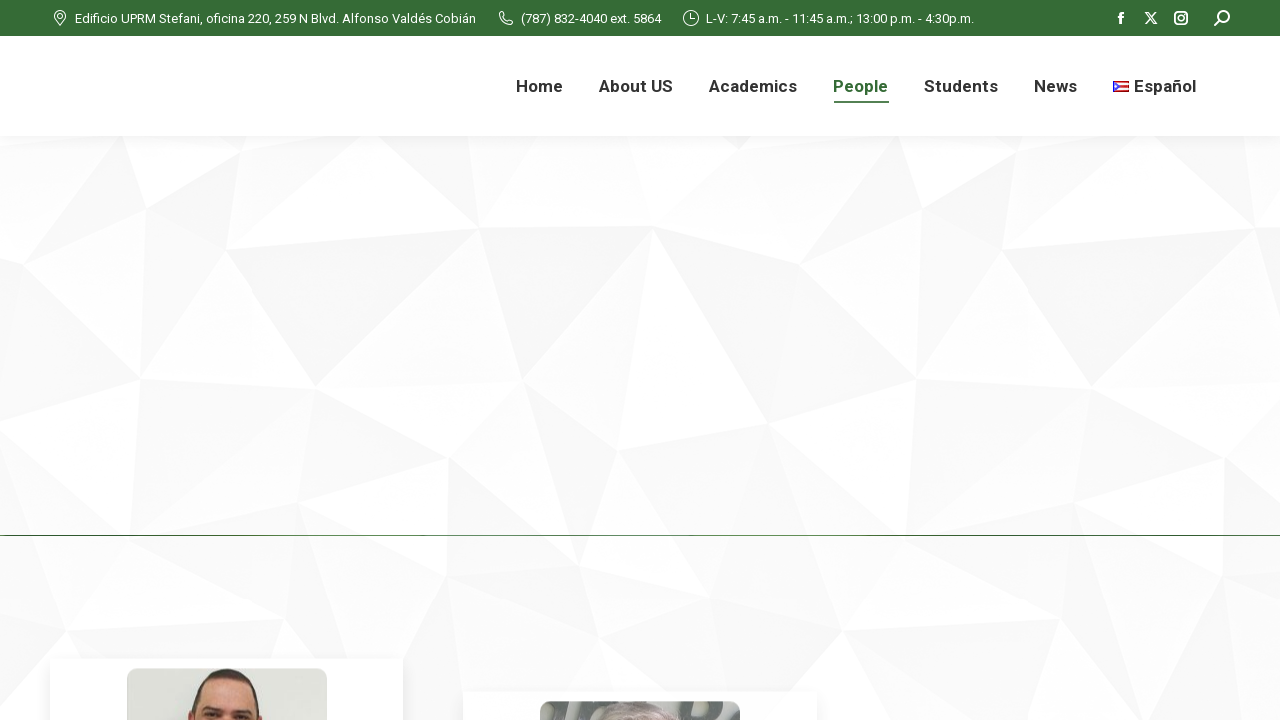

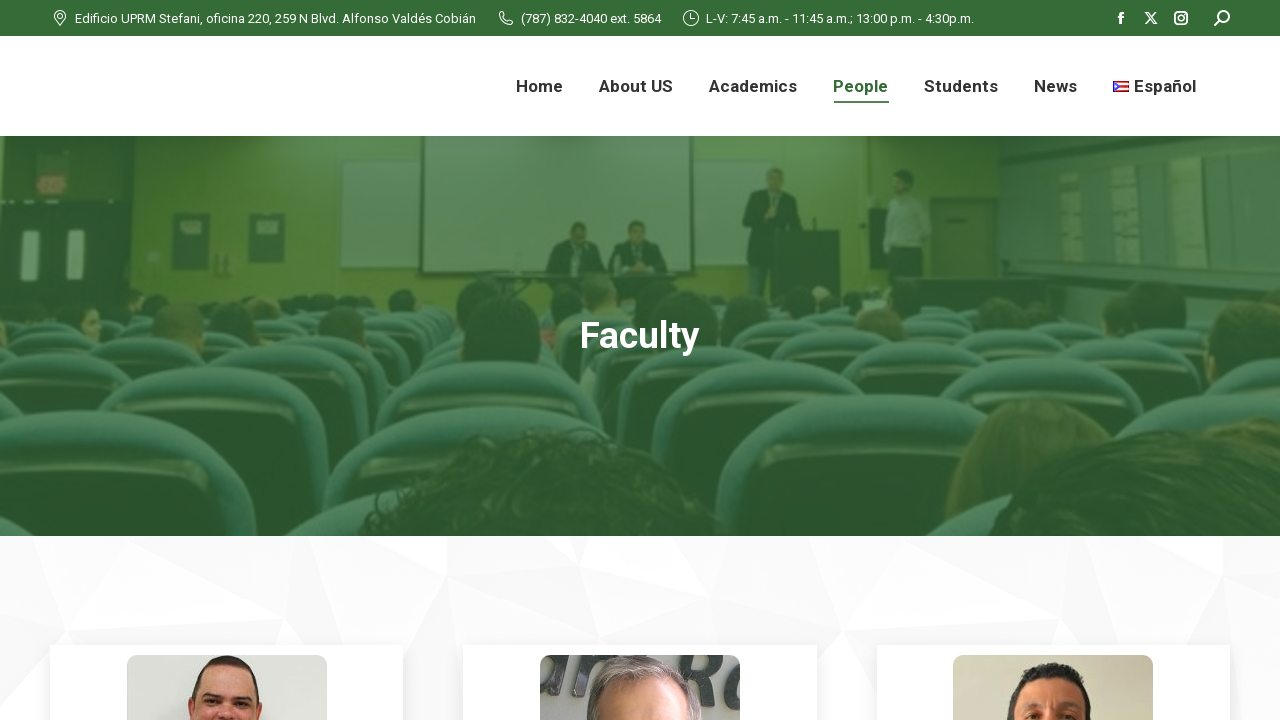